Tests a practice form by filling out personal information including name, email, gender, phone number, date of birth, subjects, hobbies, address, and location fields, then submitting the form.

Starting URL: https://demoqa.com/automation-practice-form

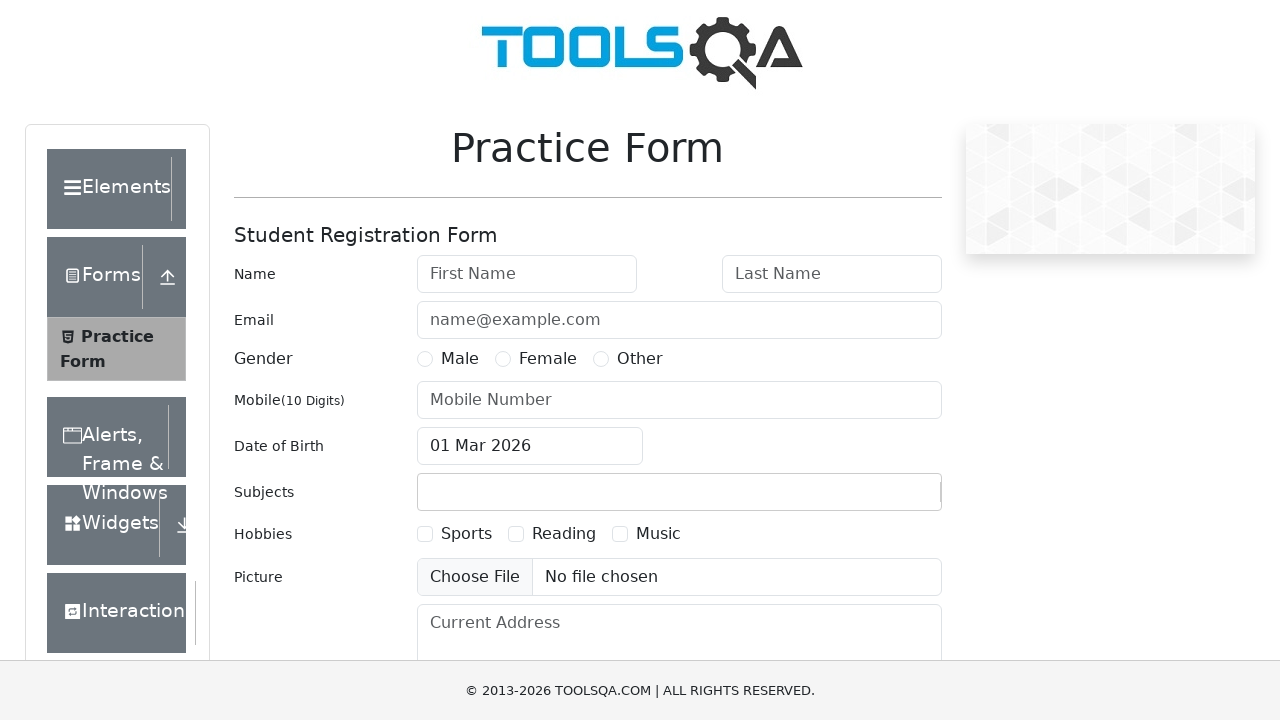

Filled first name field with 'Sergey' on internal:attr=[placeholder="First Name"i]
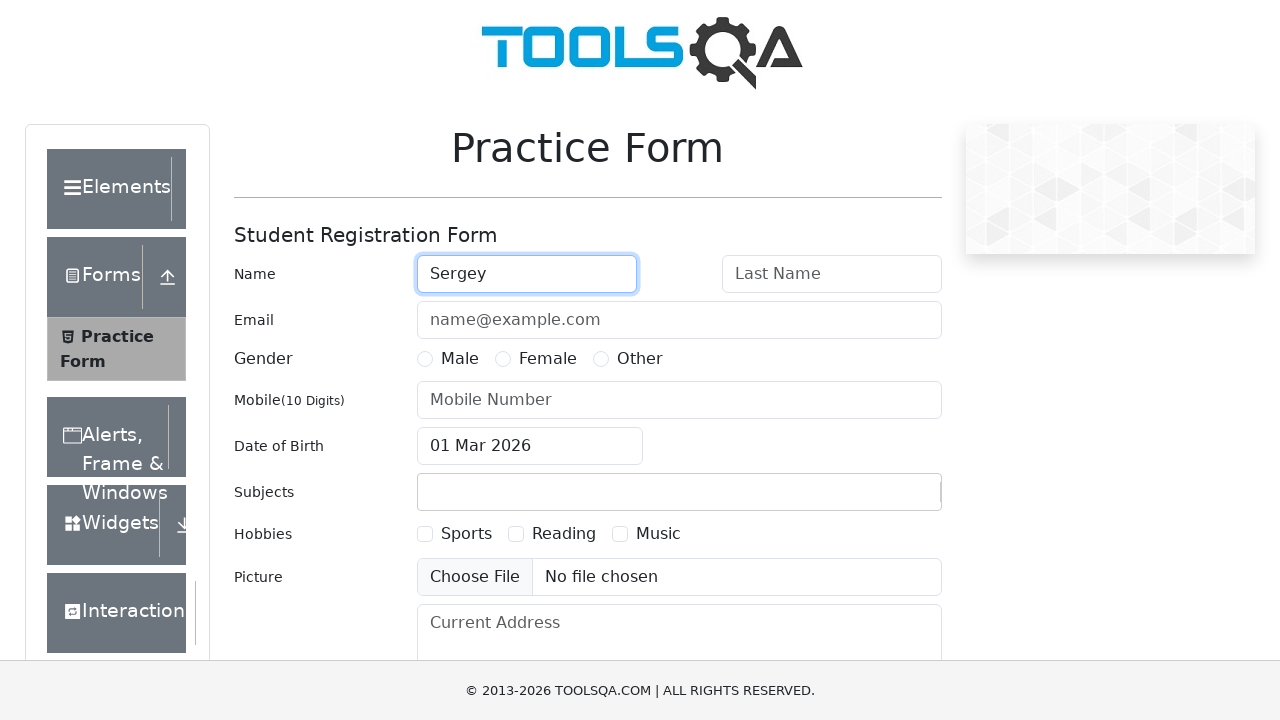

Filled last name field with 'Burak' on internal:attr=[placeholder="Last Name"i]
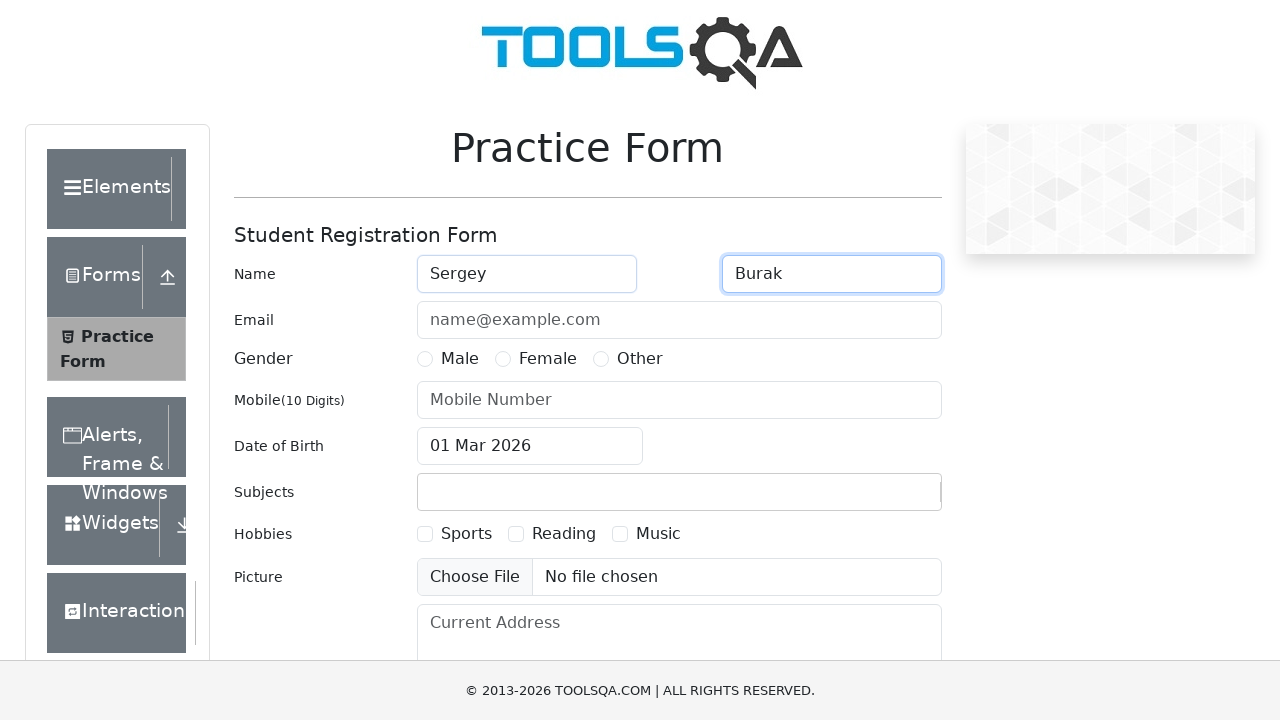

Filled email field with 'art-print@mail.com' on internal:attr=[placeholder="name@example.com"i]
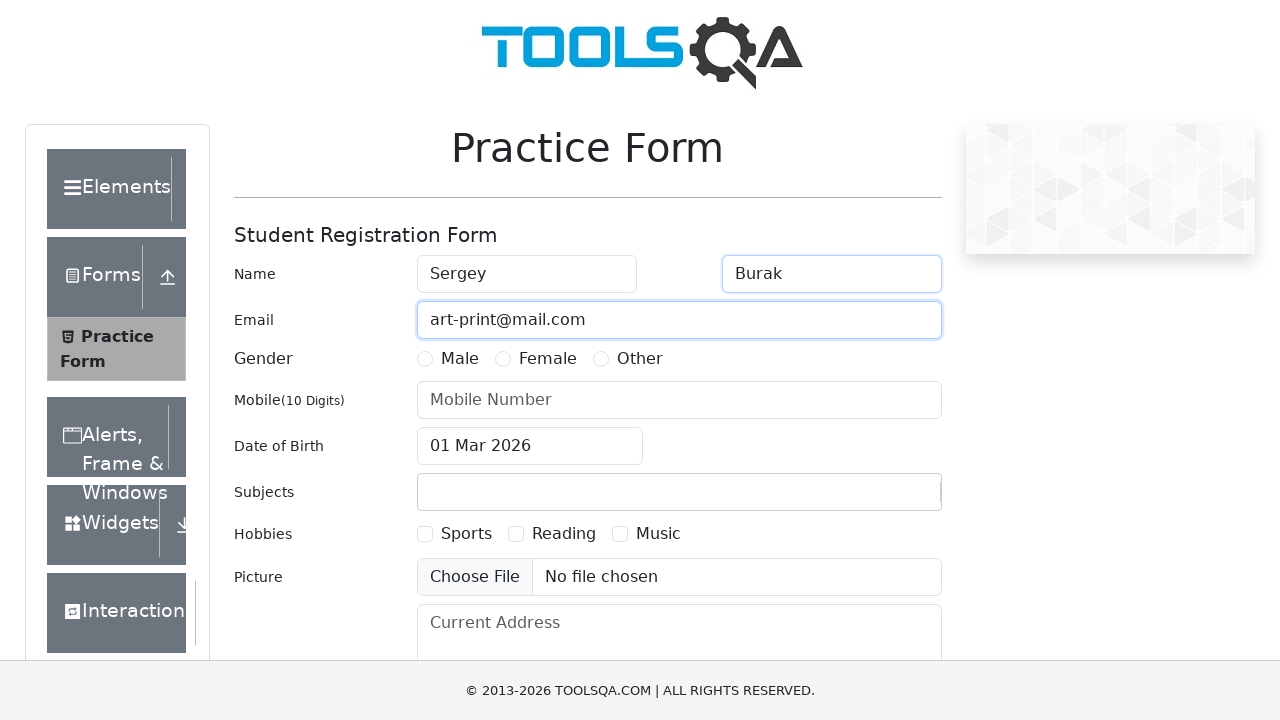

Selected gender radio button at (460, 359) on label[for="gender-radio-1"]
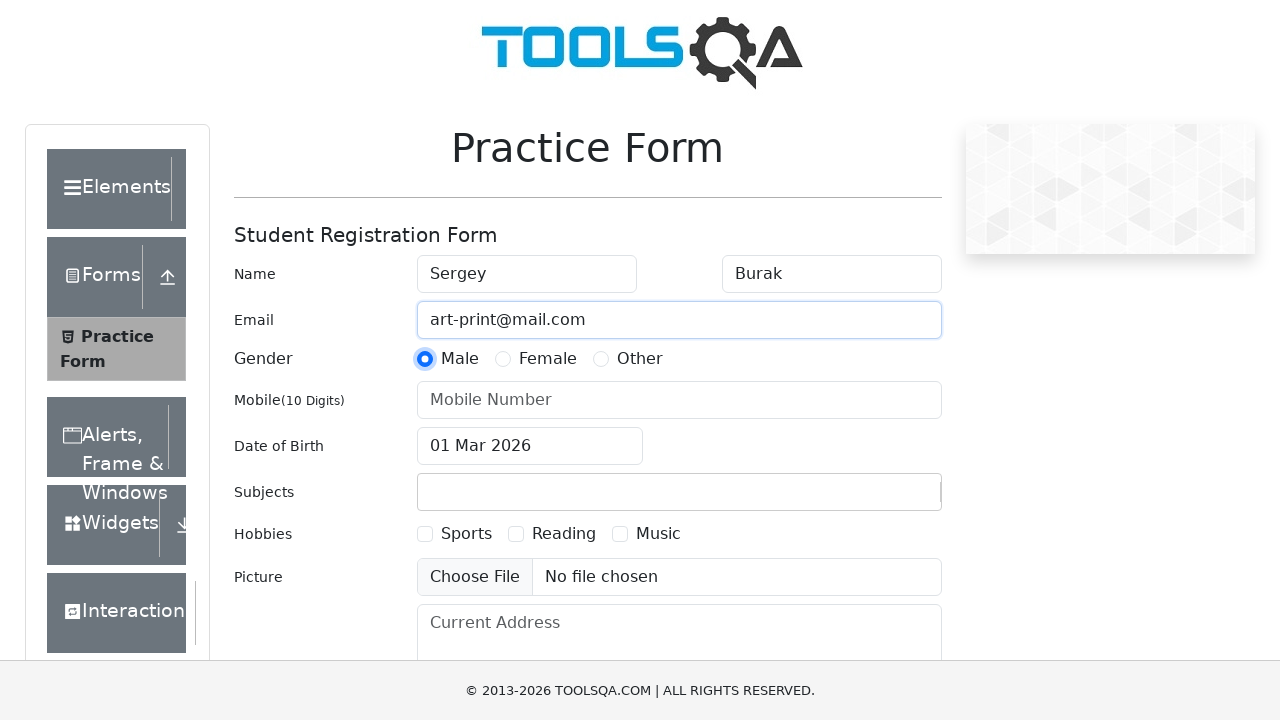

Filled phone number field with '1292929292' on #userNumber
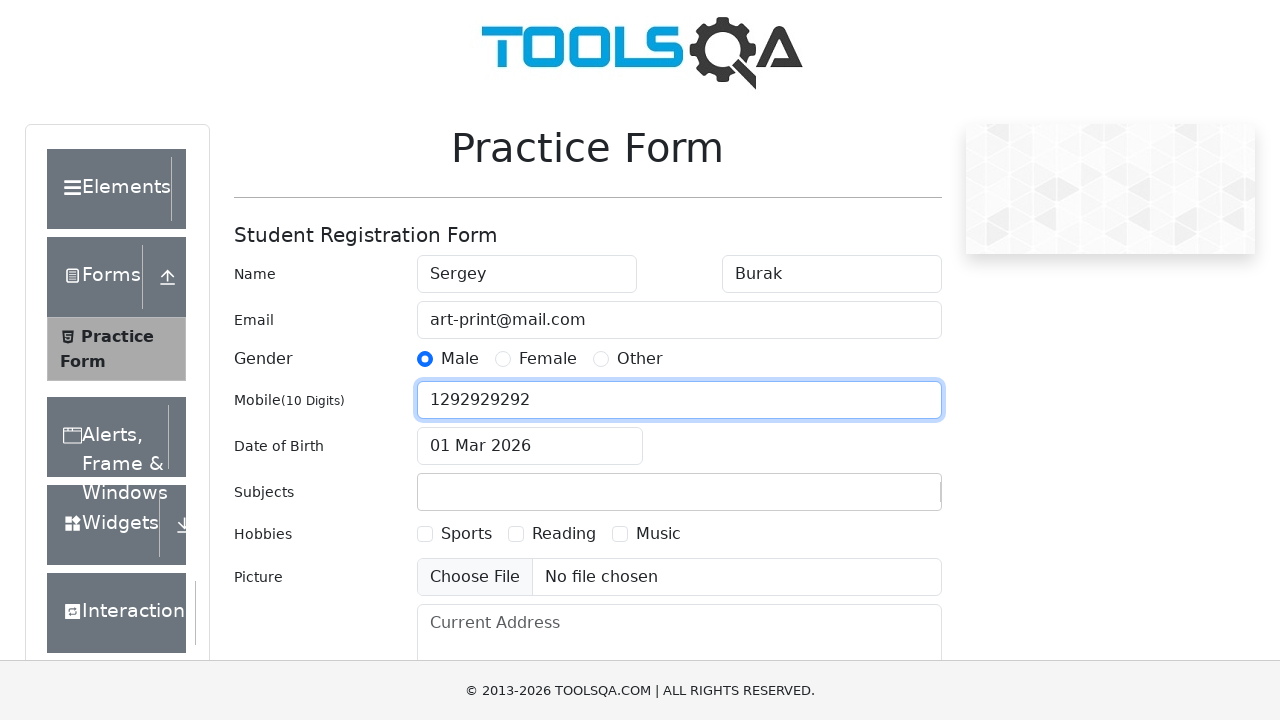

Clicked date of birth field at (679, 446) on #dateOfBirth
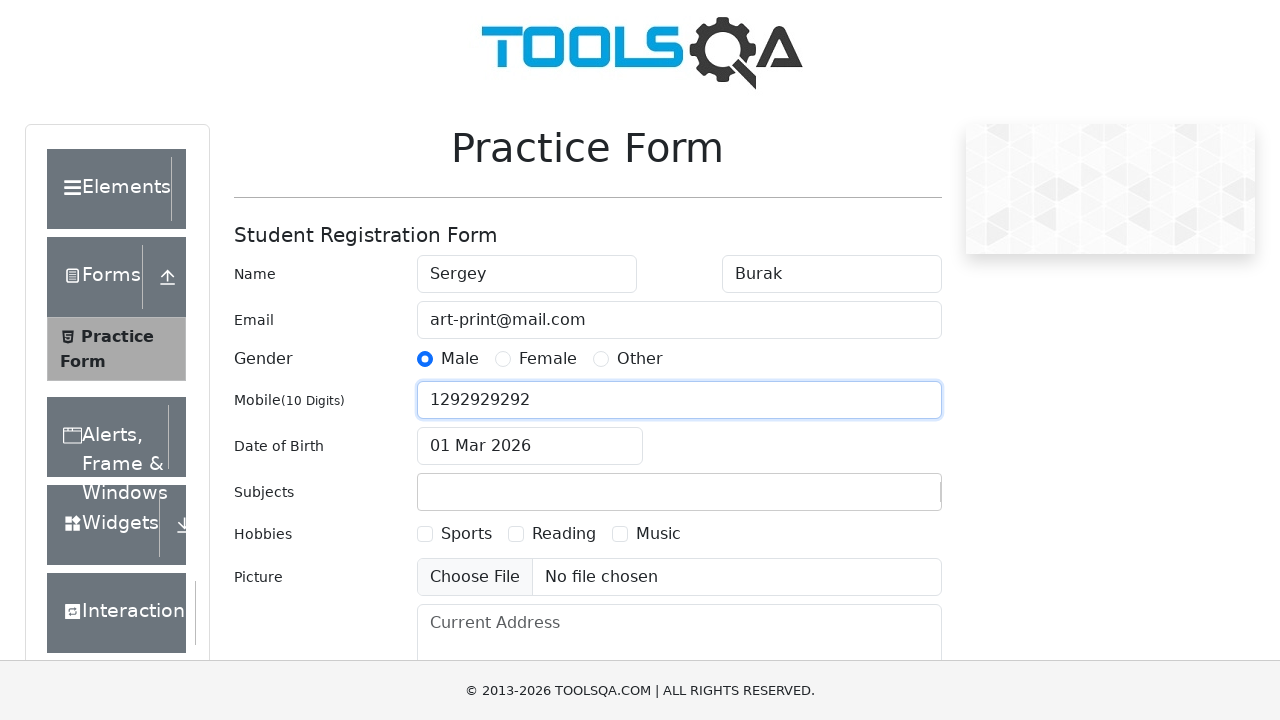

Selected all text in date of birth input on #dateOfBirthInput
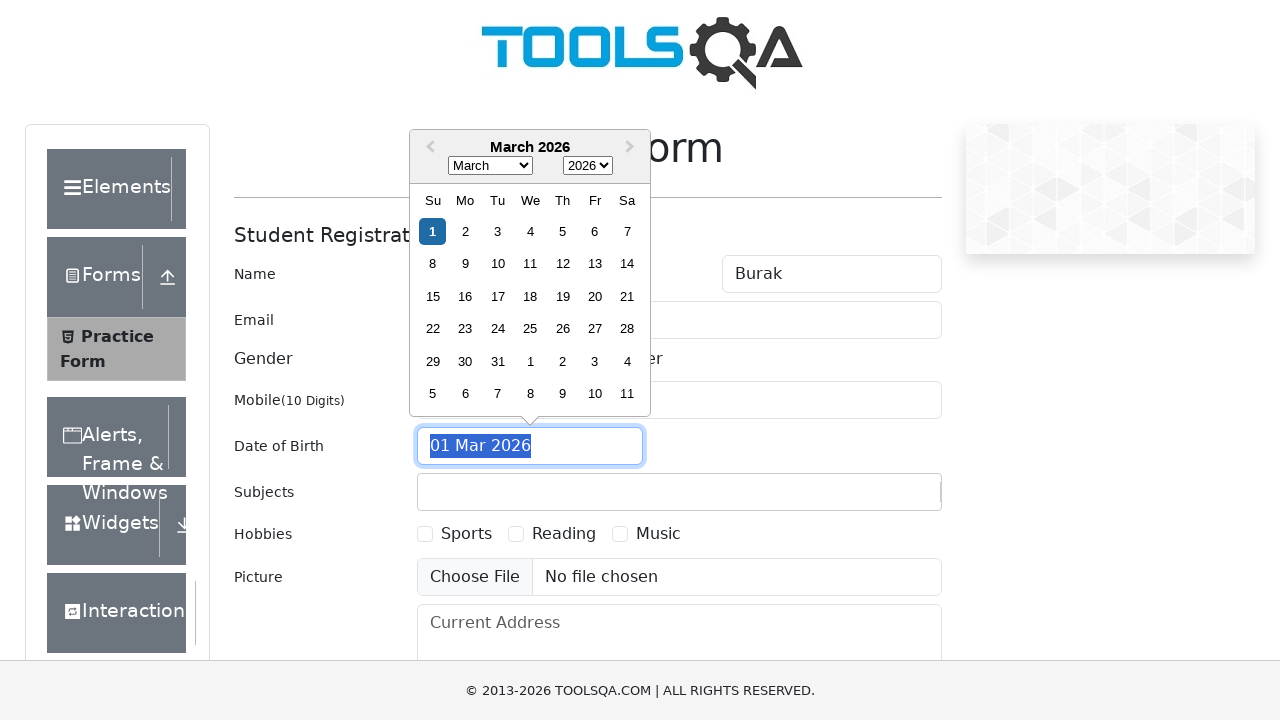

Filled date of birth with '28Sep1978' on #dateOfBirthInput
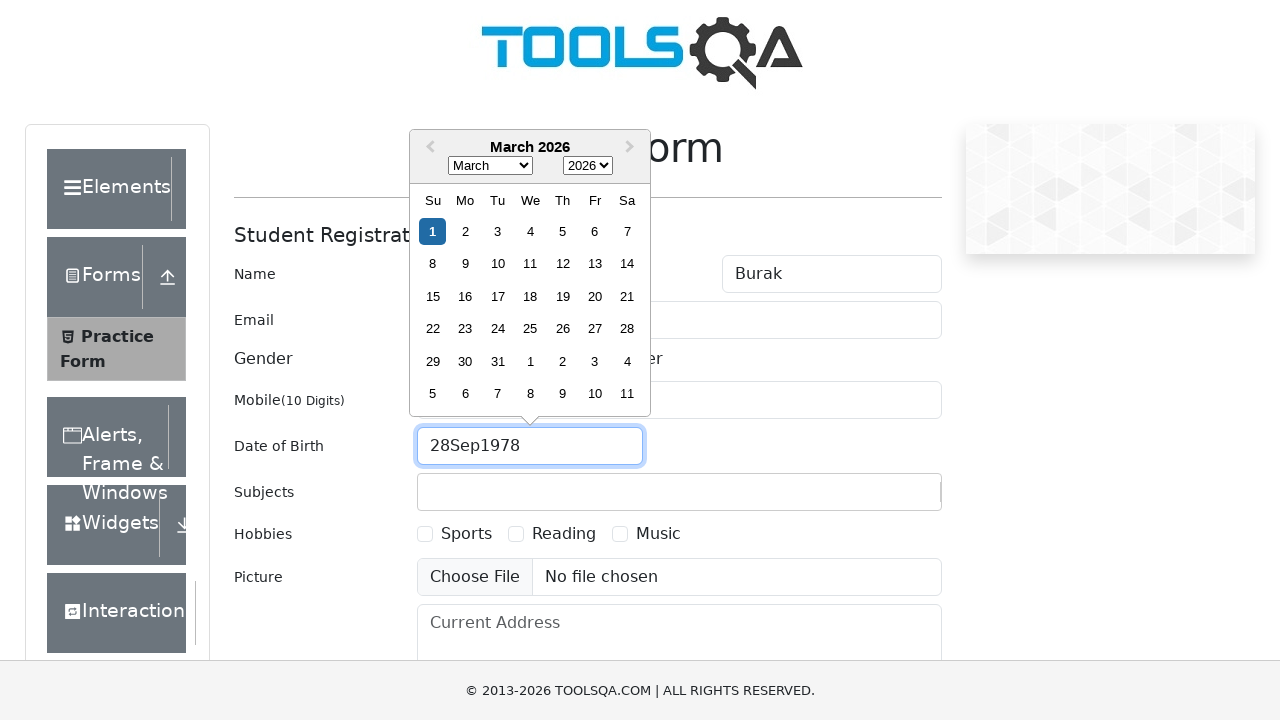

Pressed Enter to confirm date of birth
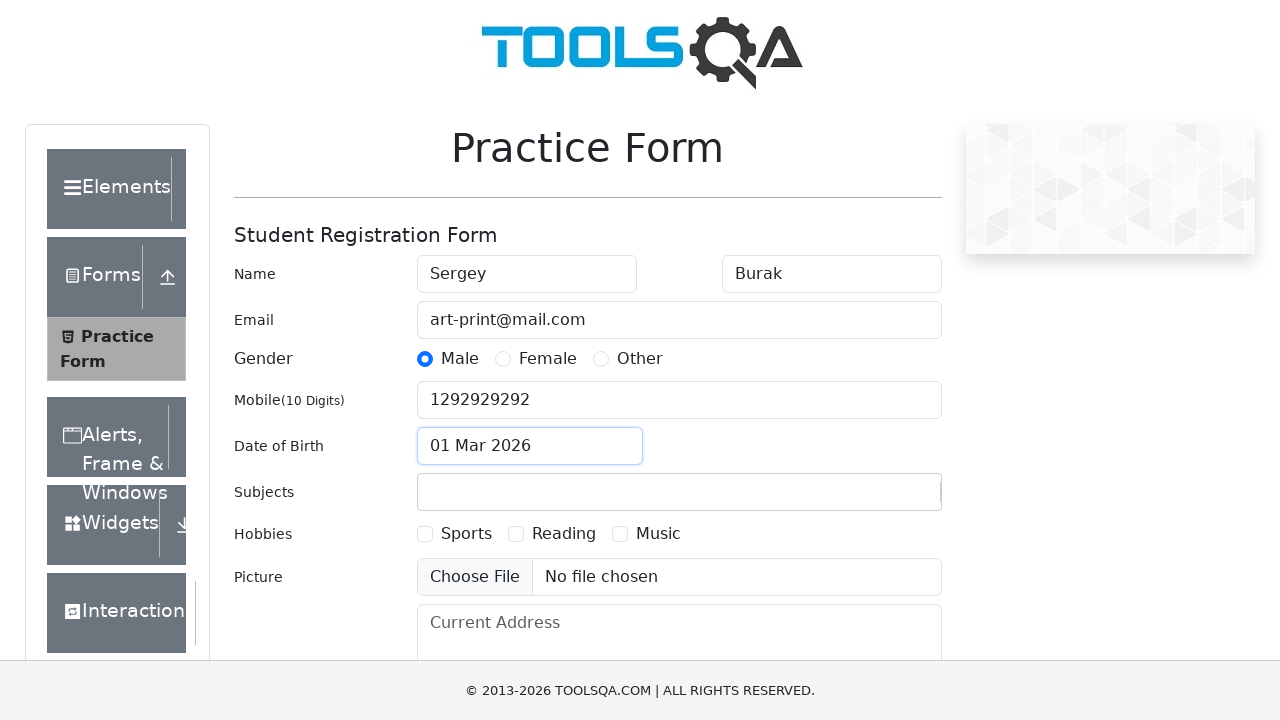

Scrolled down the page
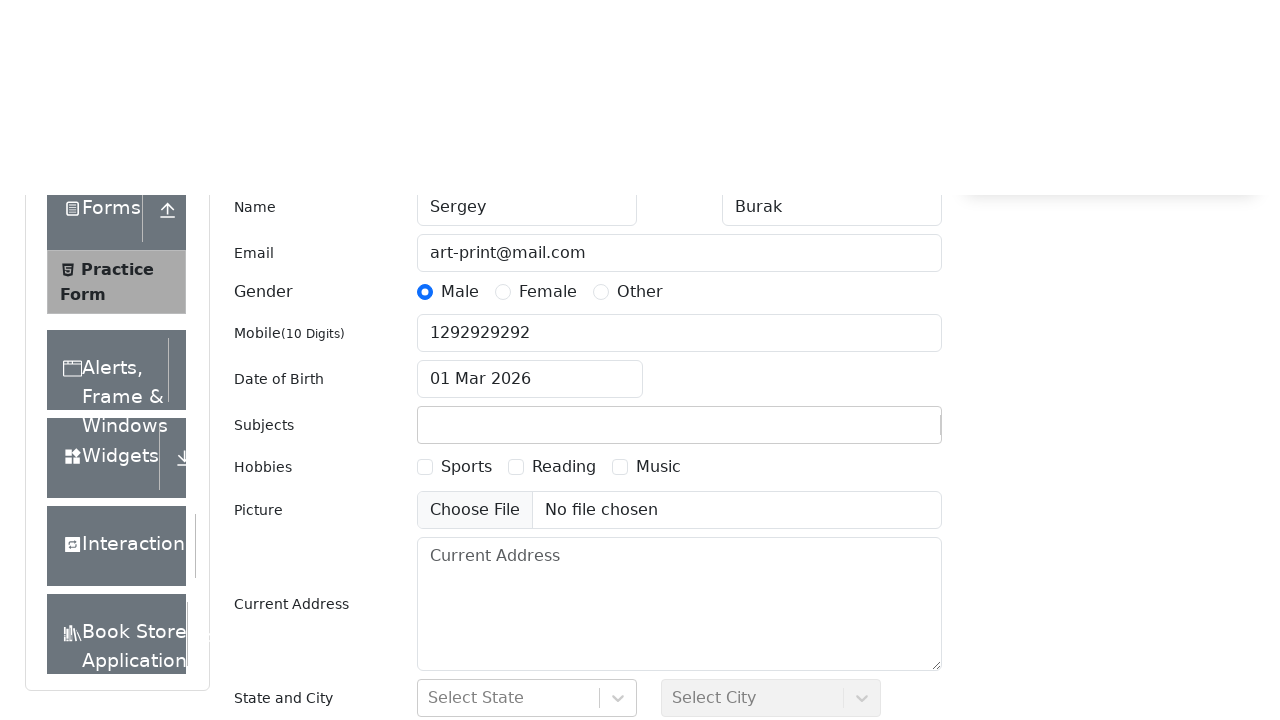

Typed 'M' in subjects input field
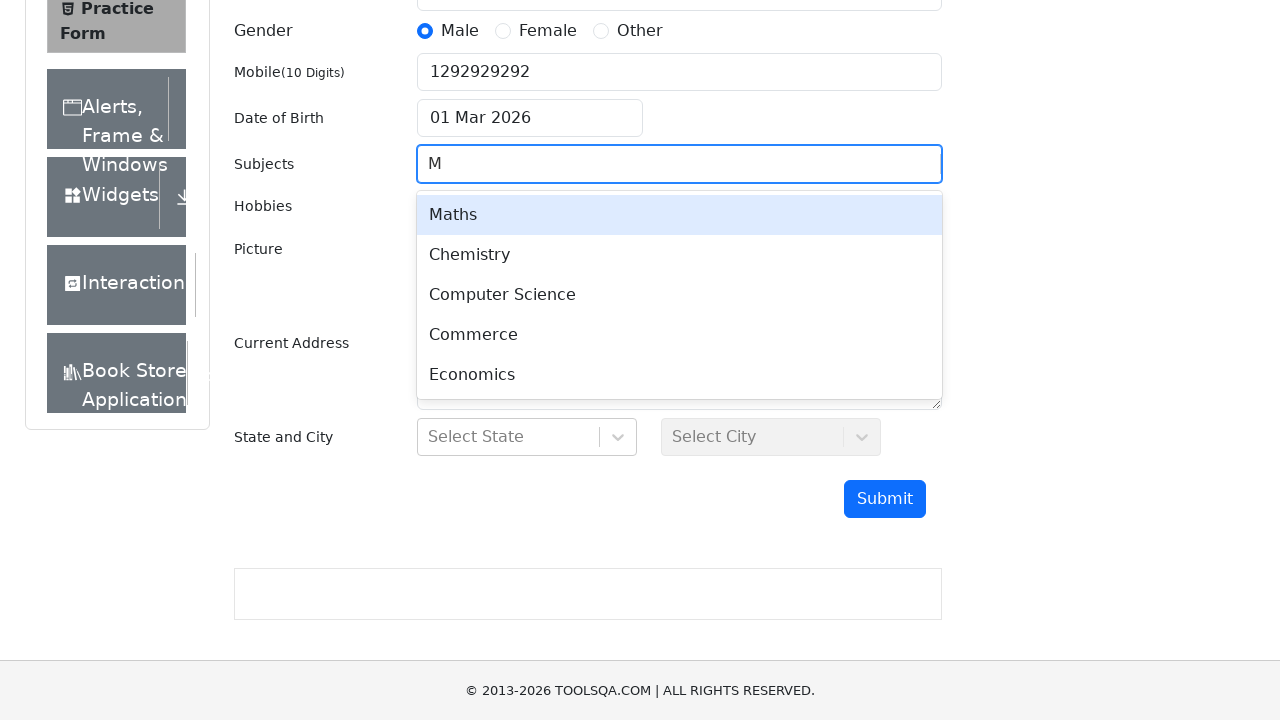

Selected first subject option at (679, 215) on #react-select-2-option-0
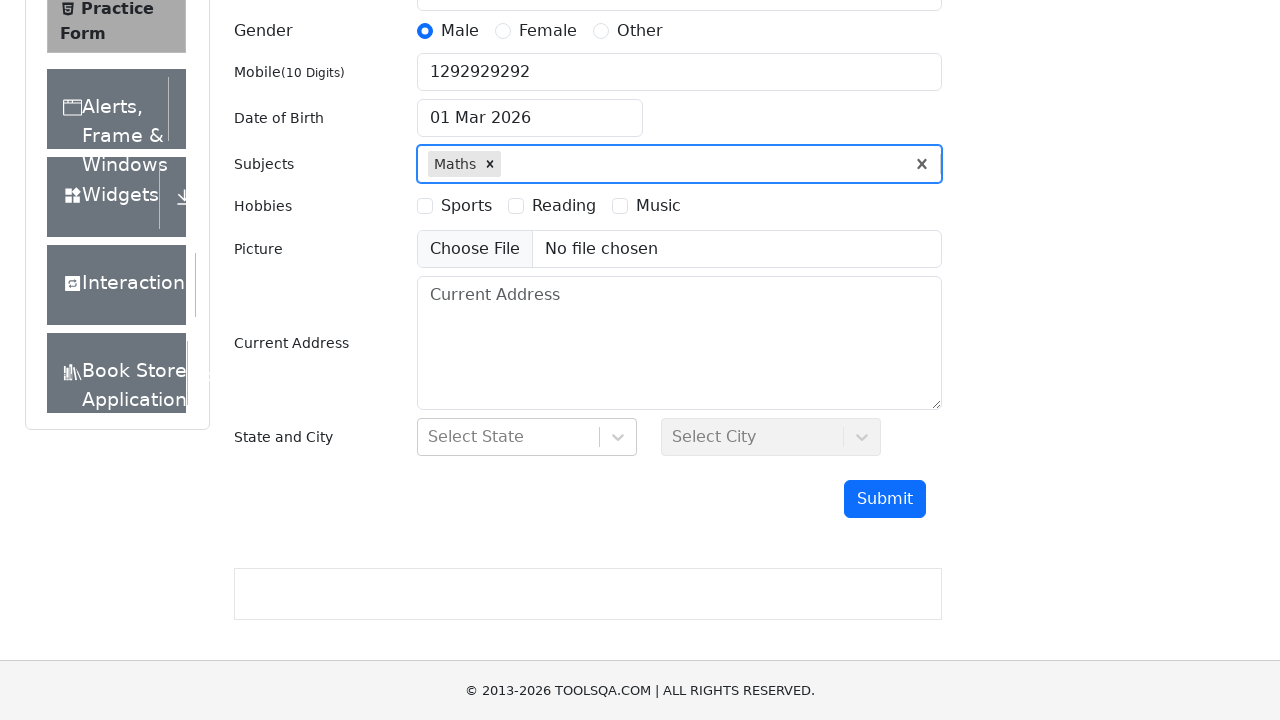

Typed 'p' in subjects input field
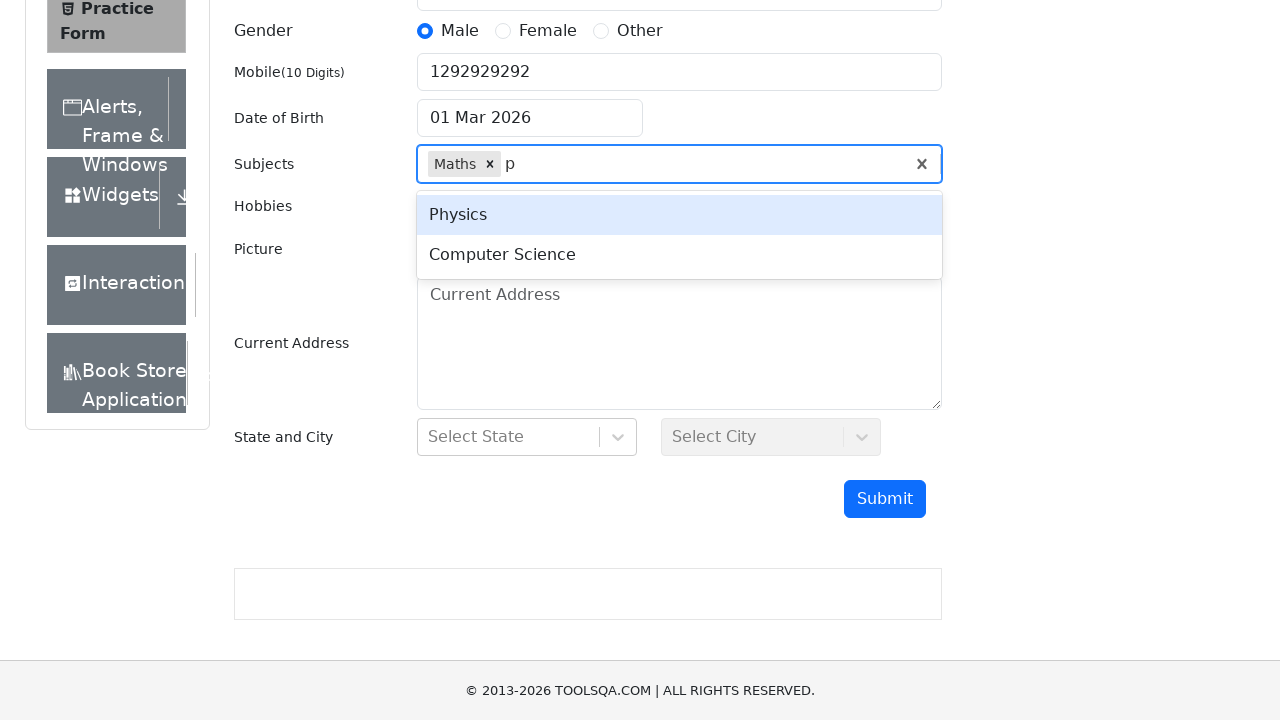

Selected another subject option at (679, 215) on #react-select-2-option-0
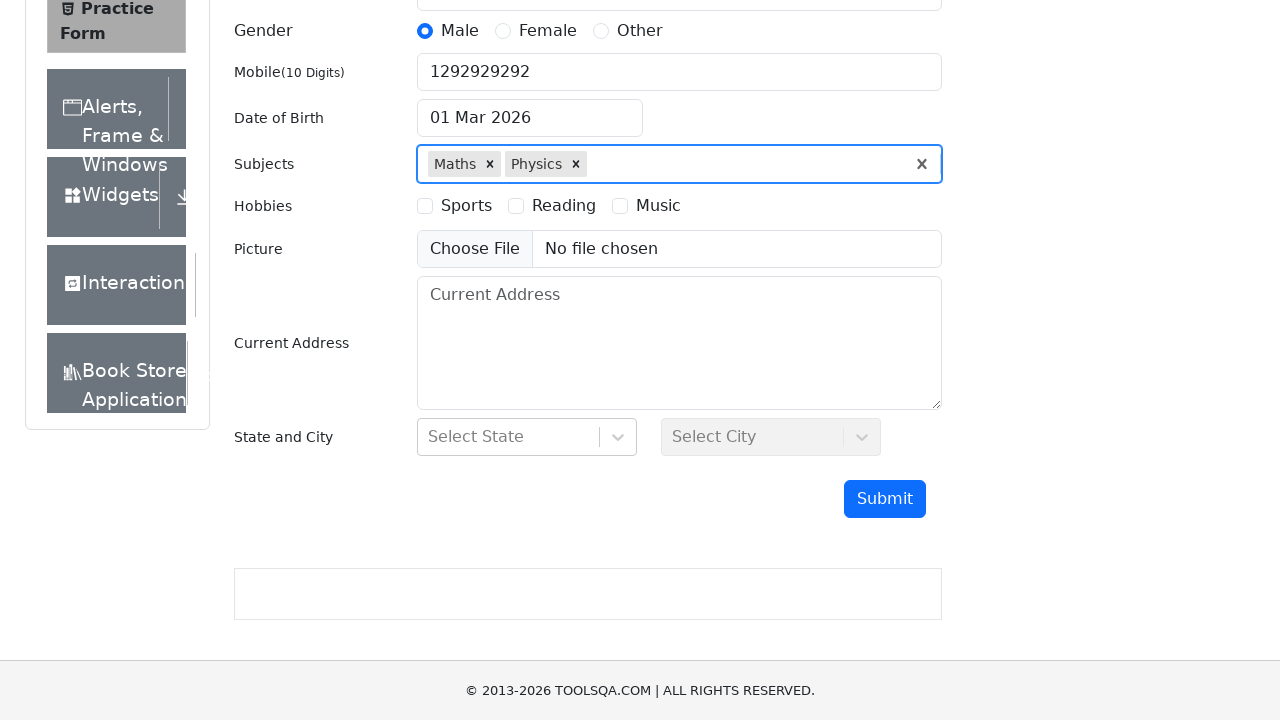

Selected first hobby checkbox at (466, 206) on xpath=//*[@for="hobbies-checkbox-1"]
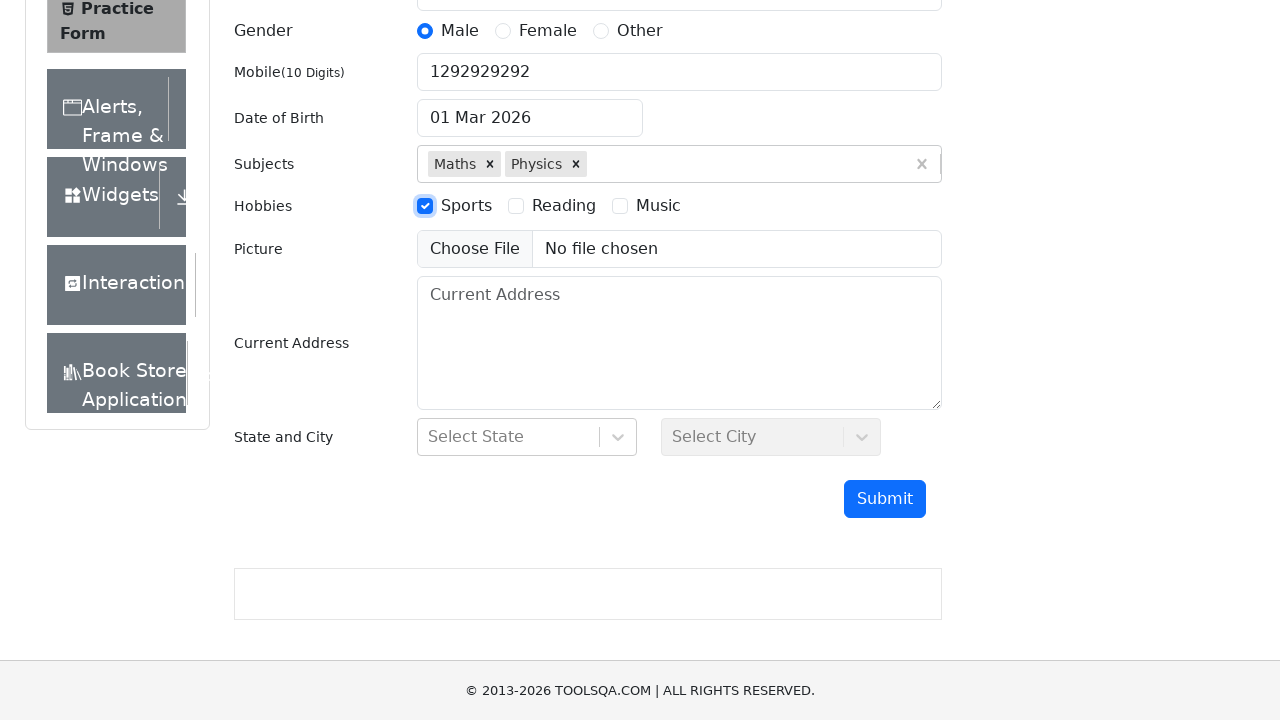

Selected third hobby checkbox at (658, 206) on xpath=//*[@for="hobbies-checkbox-3"]
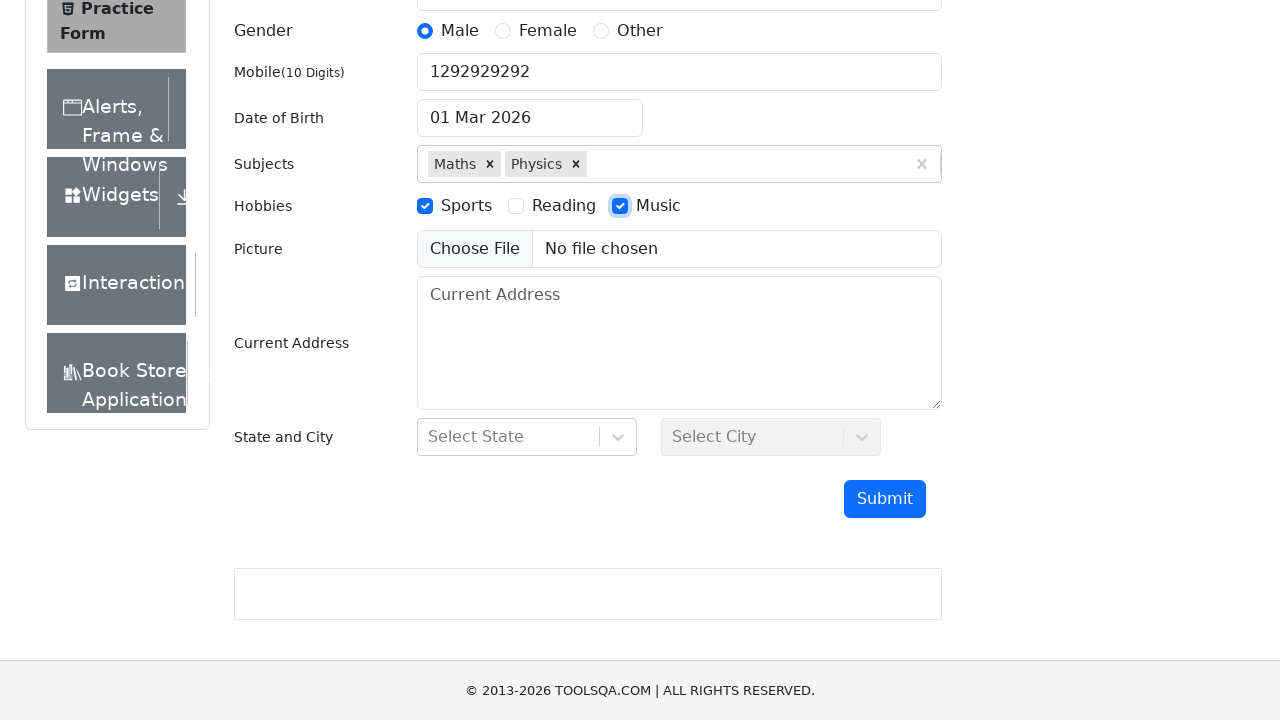

Filled address field with '14-5 Kremko str.' on #currentAddress
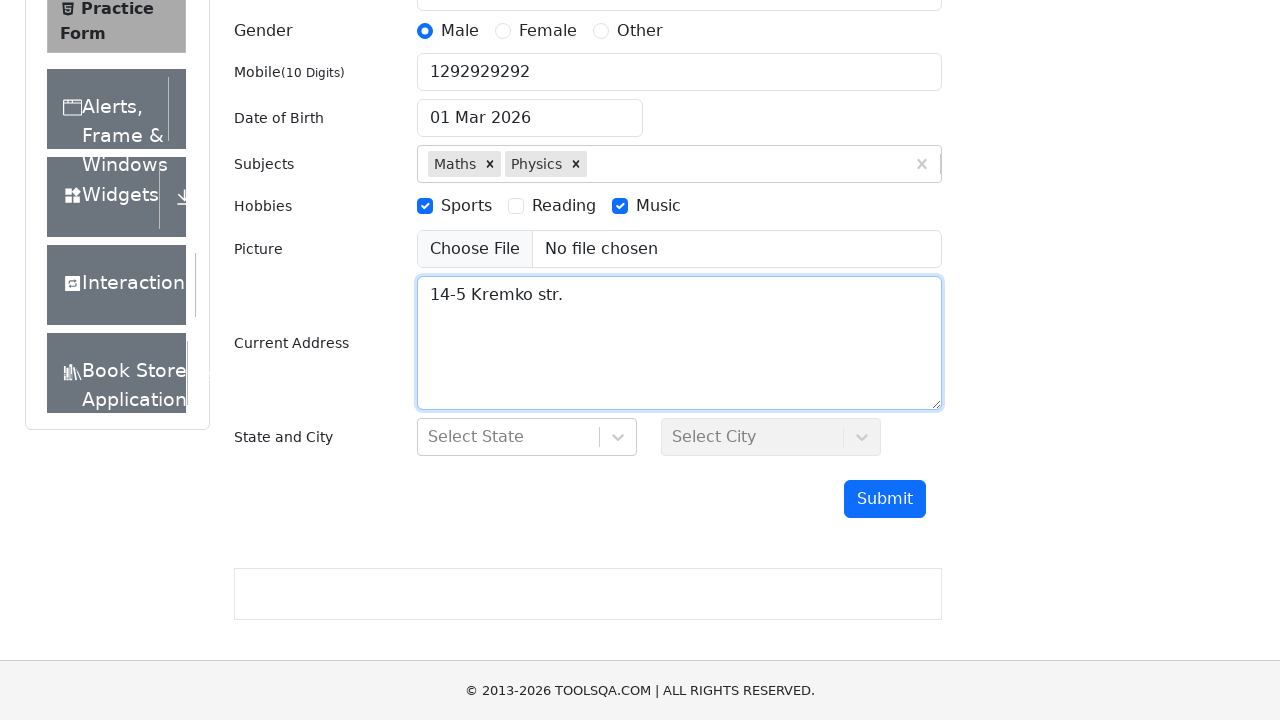

Clicked state dropdown at (527, 437) on #state
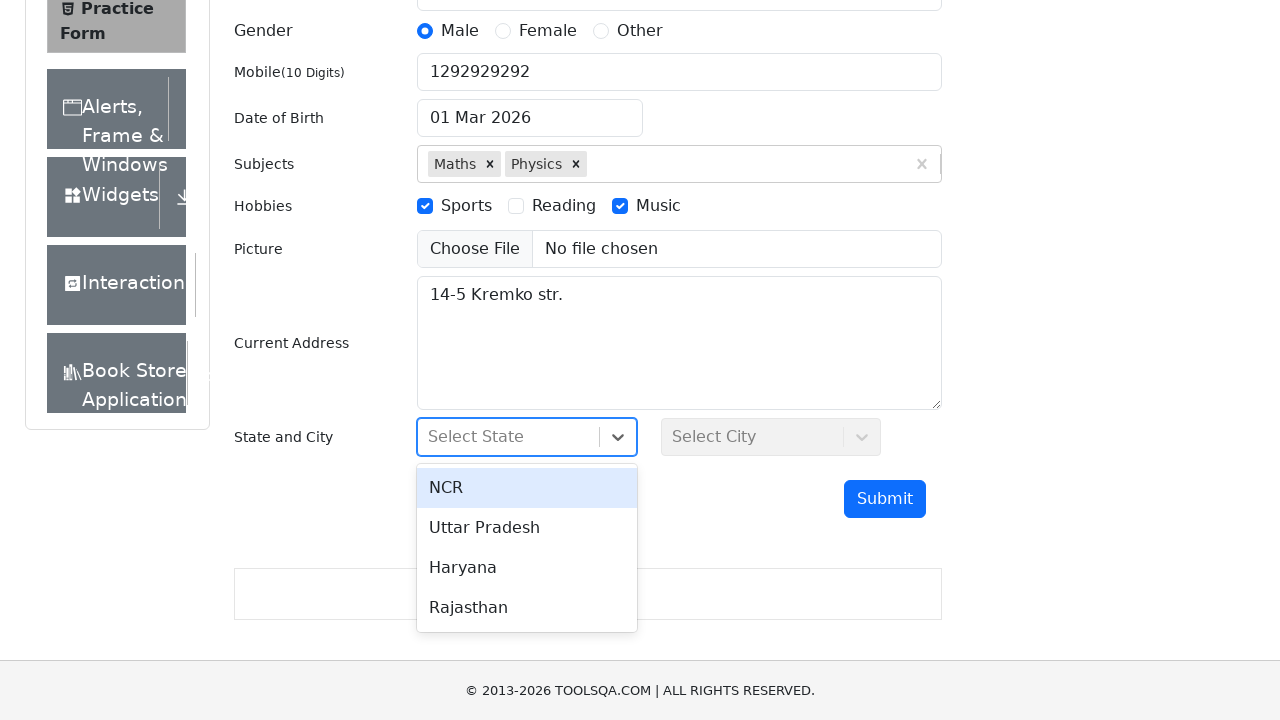

Selected state option at (527, 528) on #react-select-3-option-1
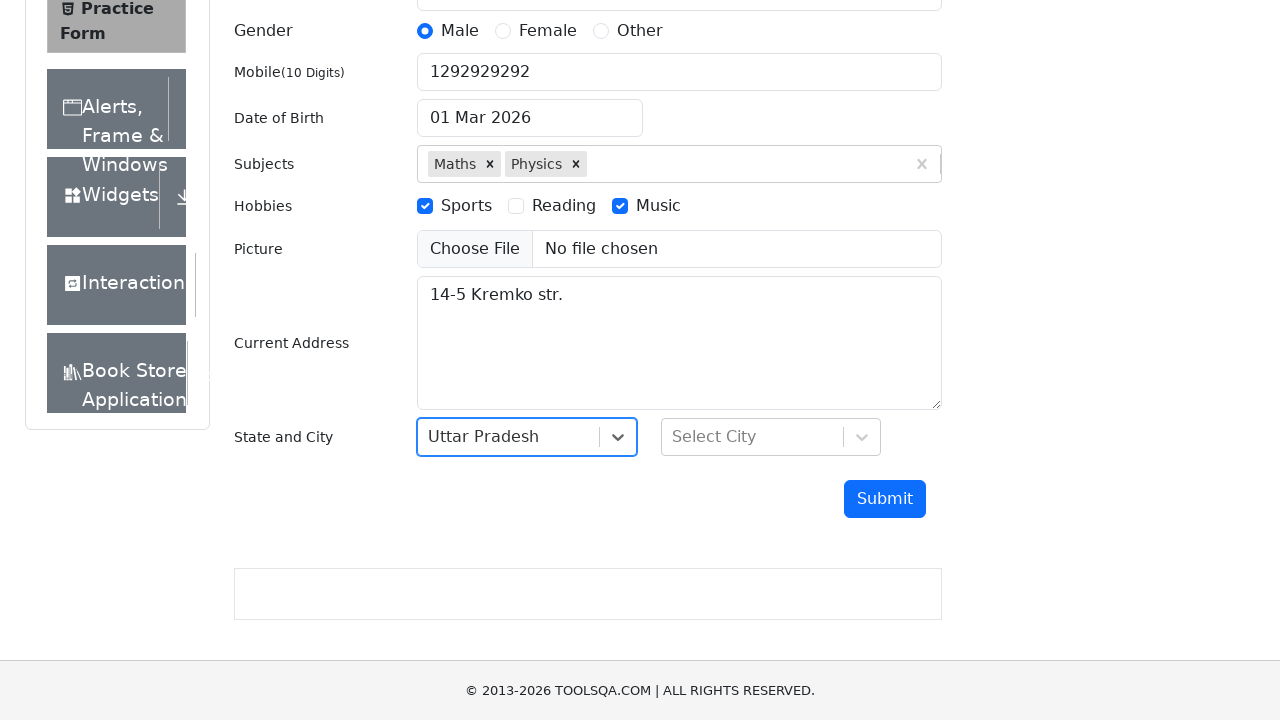

Clicked state dropdown again at (527, 437) on #state
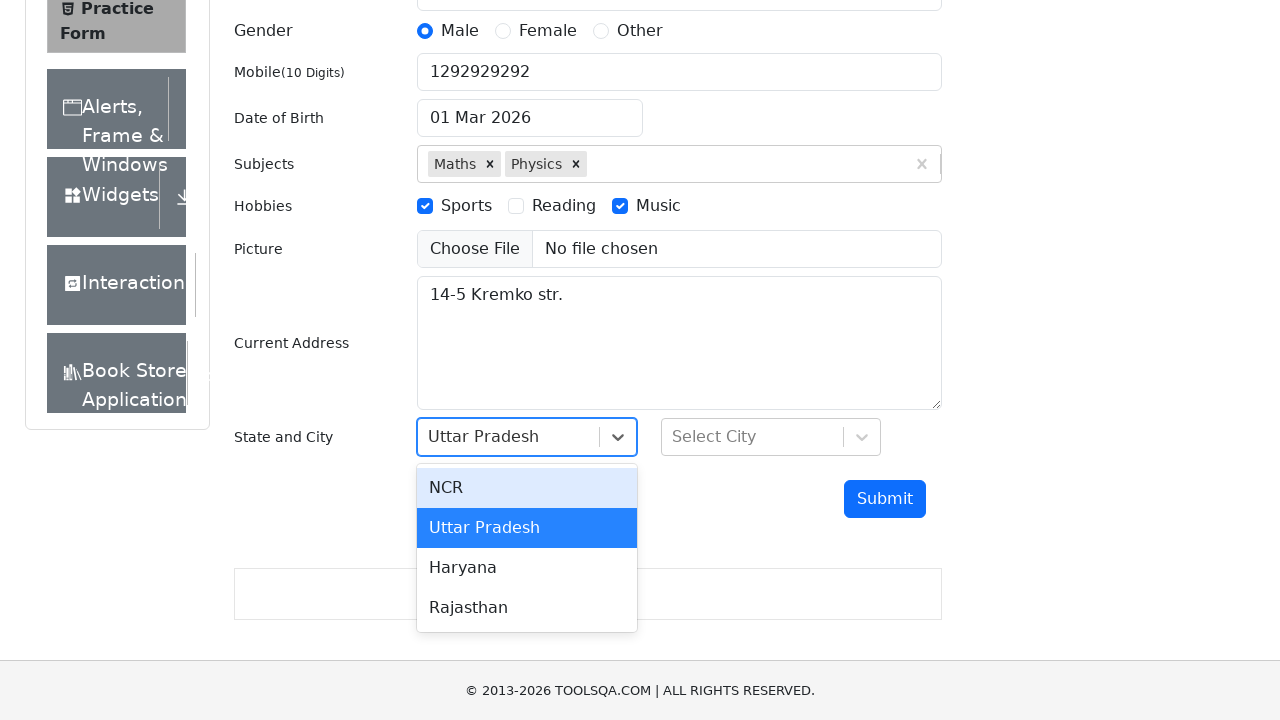

Confirmed state selection at (527, 528) on #react-select-3-option-1
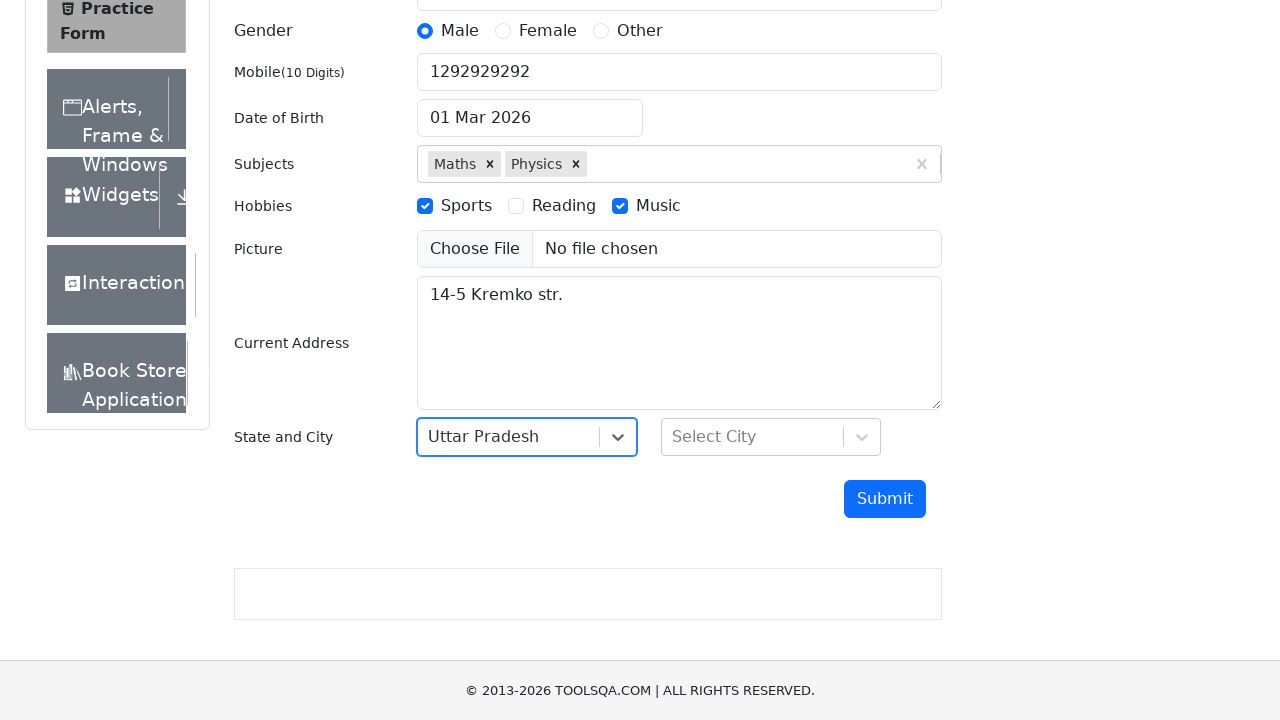

Clicked city dropdown at (771, 437) on #city
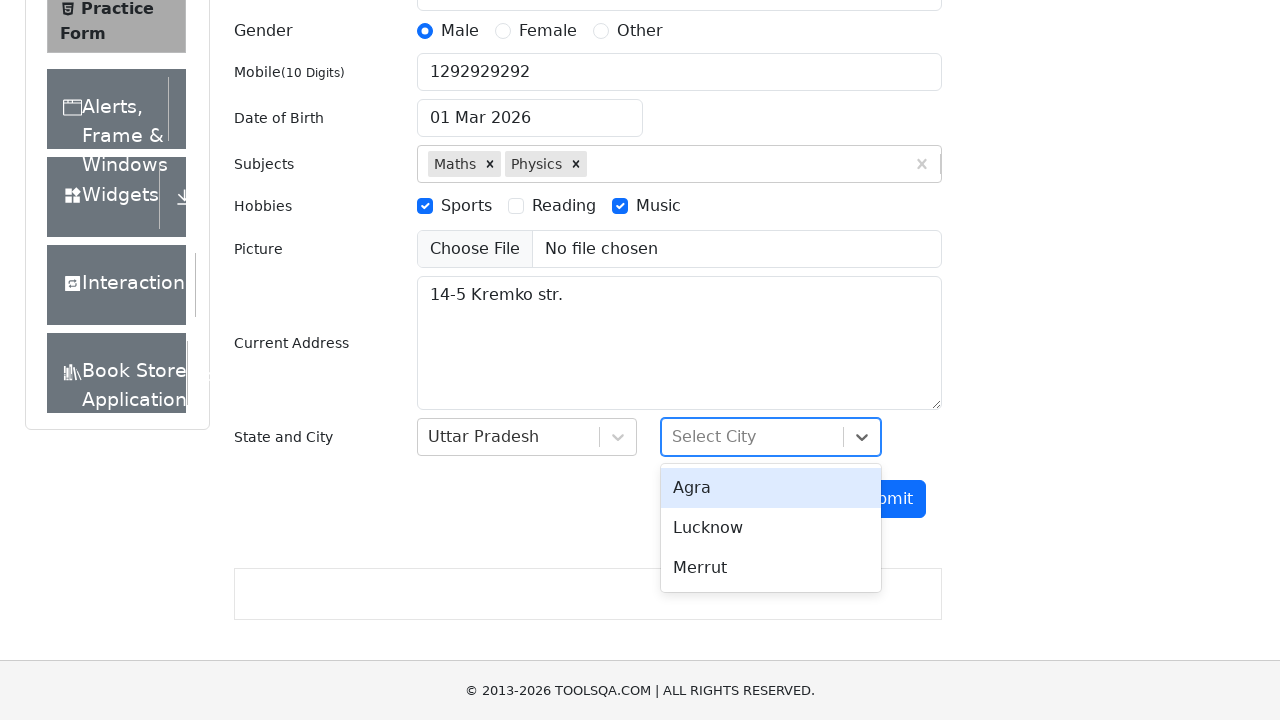

Selected city option at (771, 488) on #react-select-4-option-0
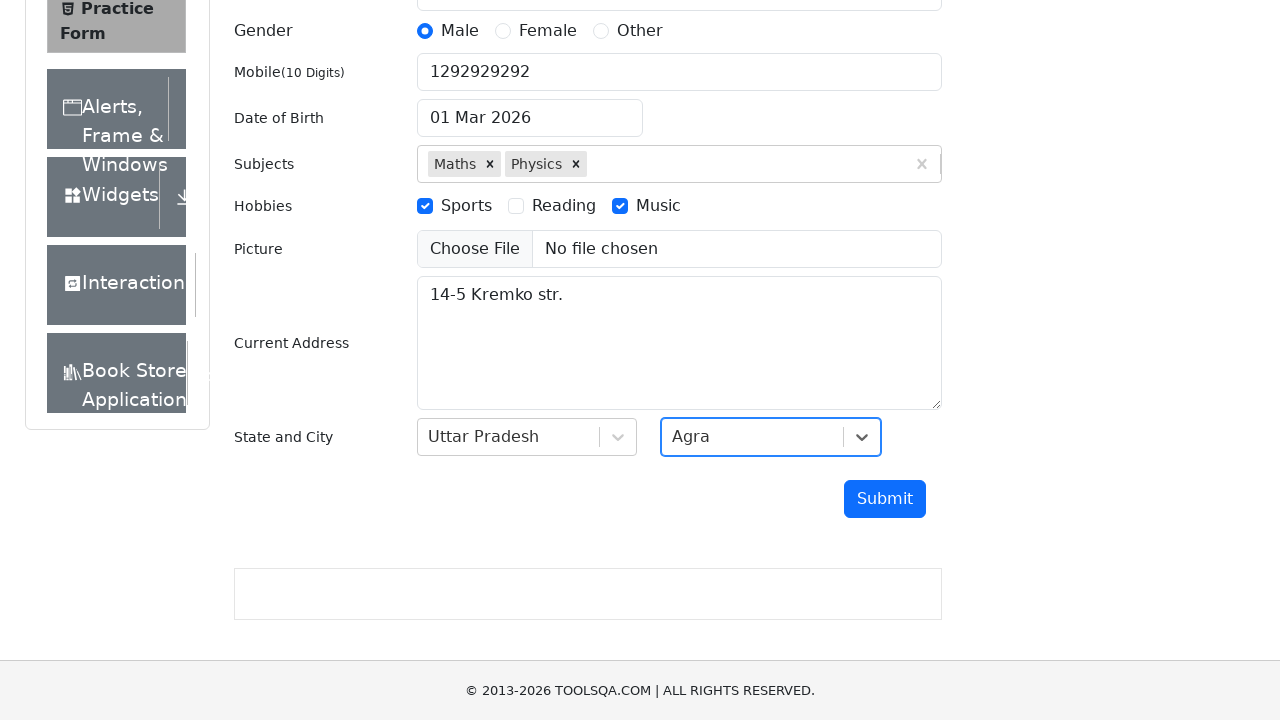

Clicked submit button to submit the form at (885, 499) on #submit
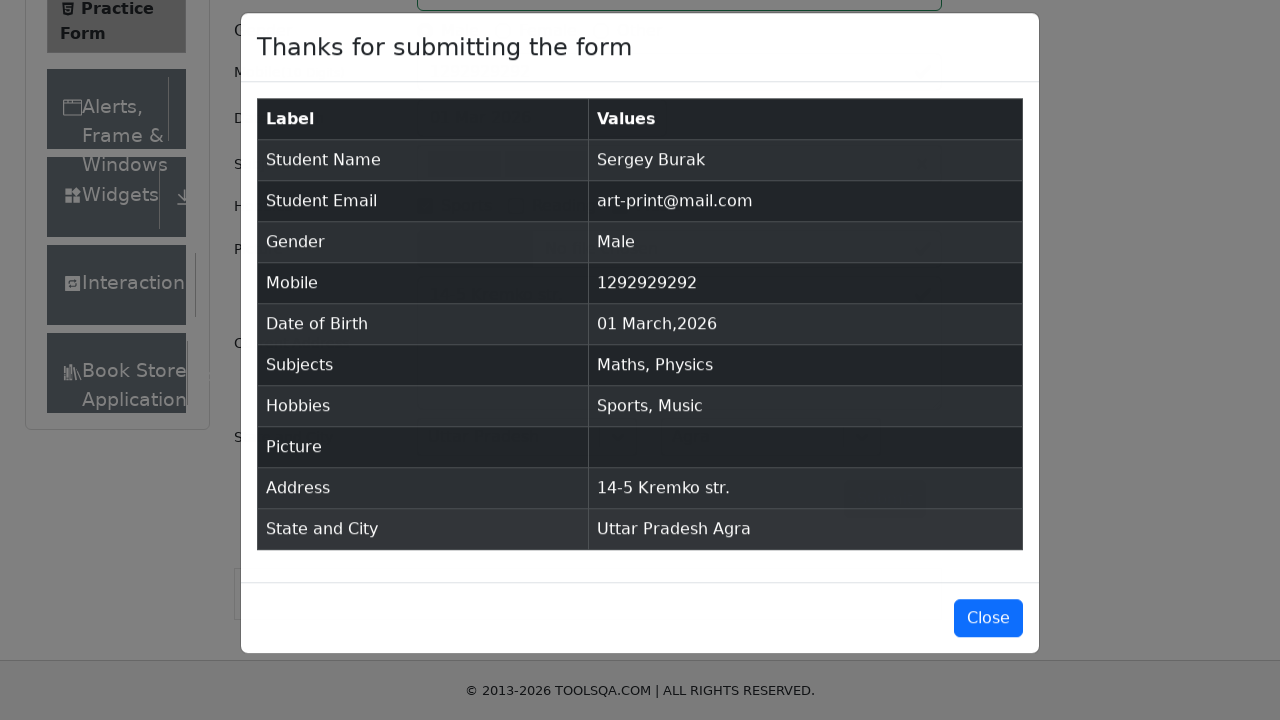

Form submission successful - confirmation modal appeared
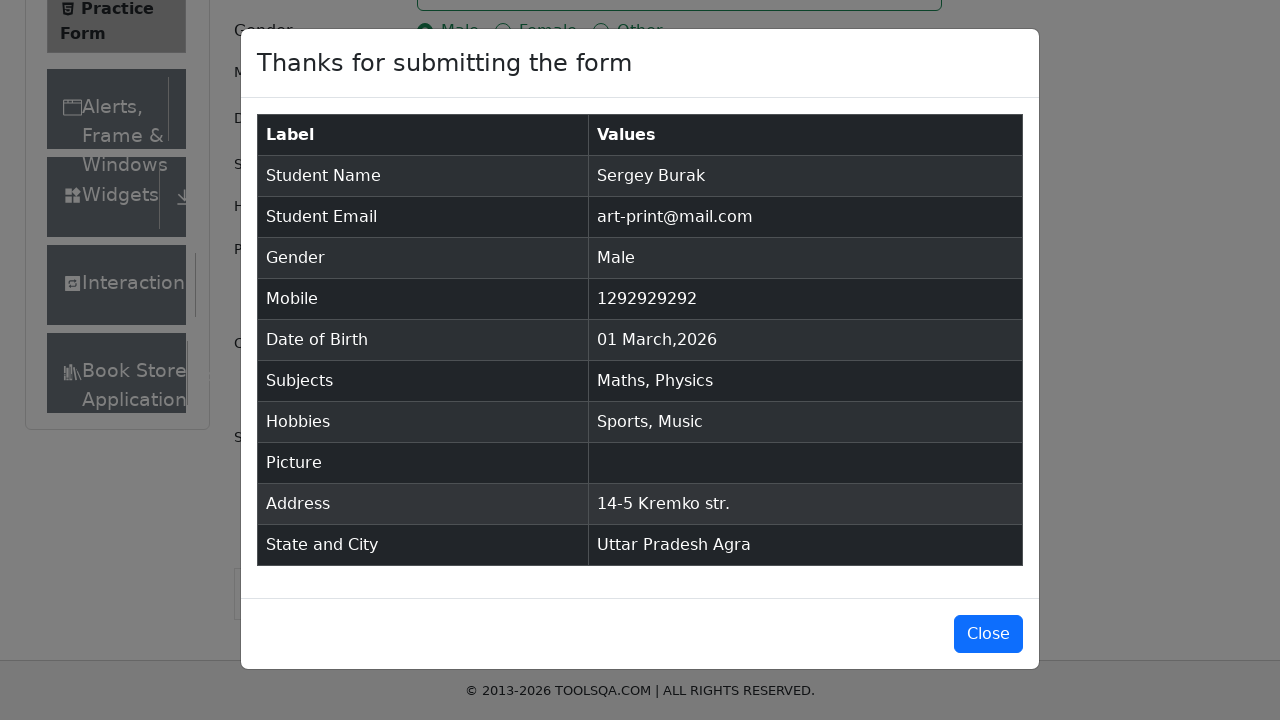

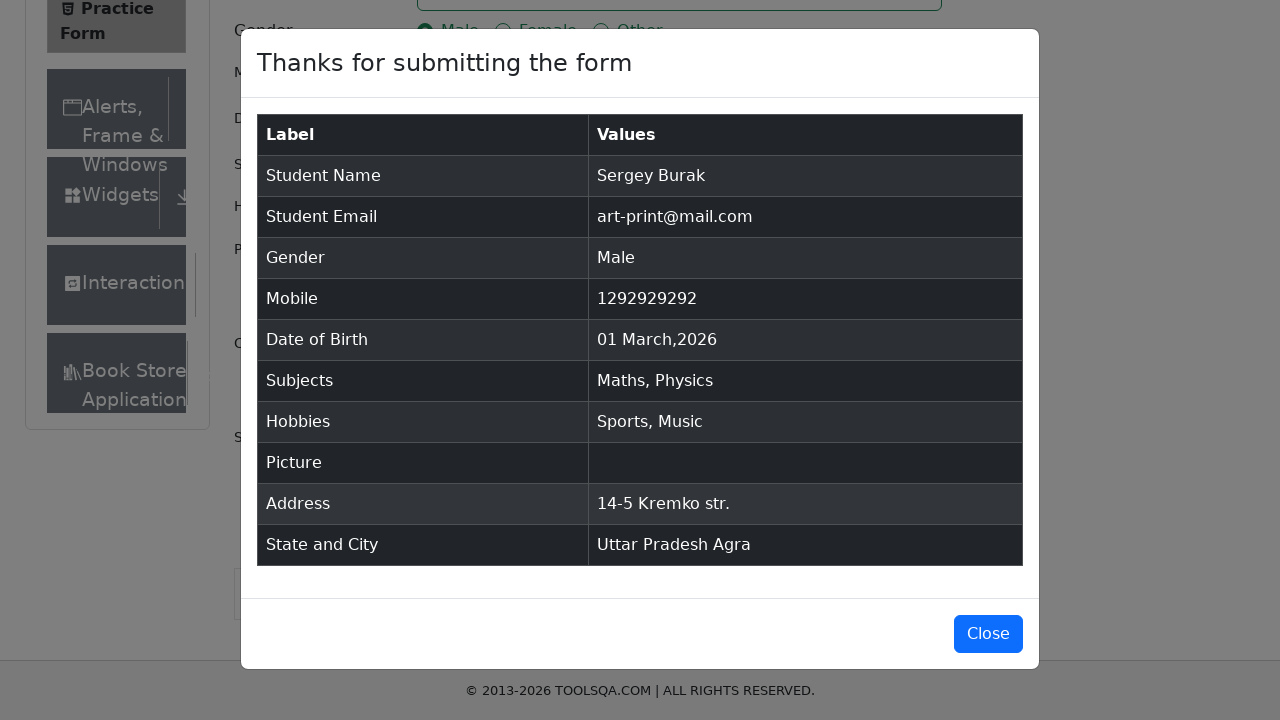